Tests popup window handling by clicking a link that opens a popup window and switching between the parent and popup windows.

Starting URL: http://omayo.blogspot.com/

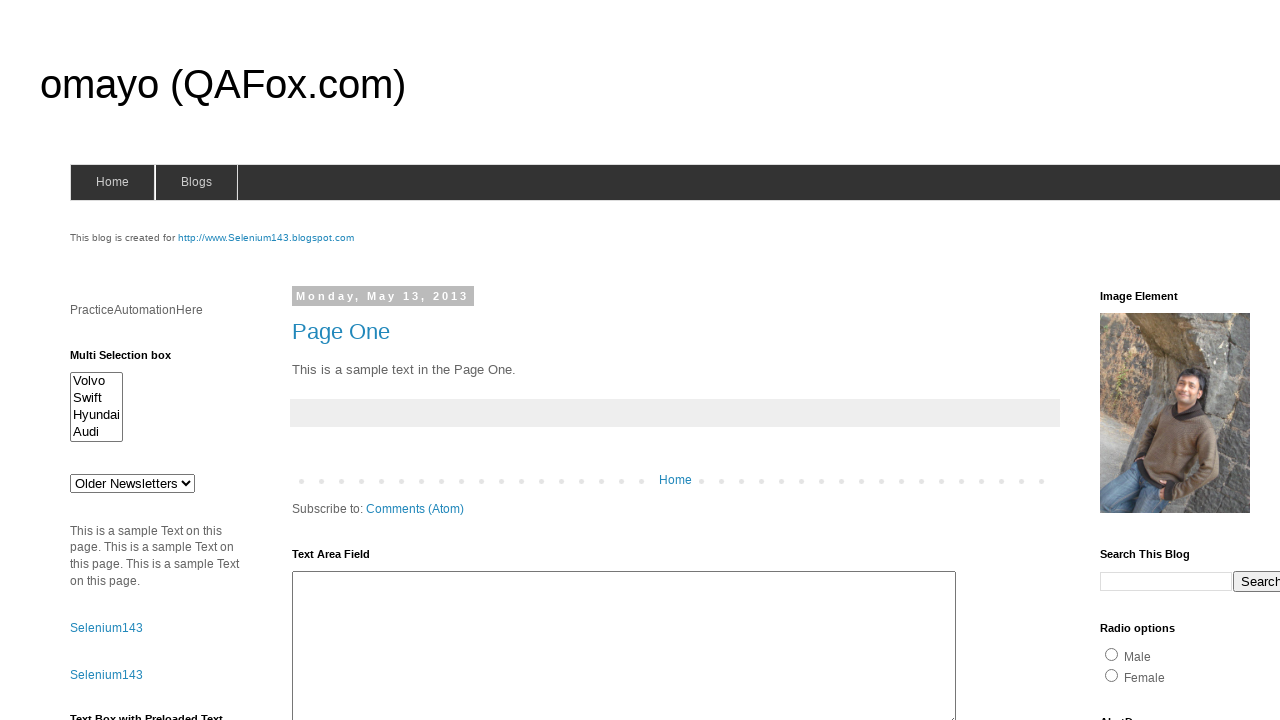

Stored reference to parent page
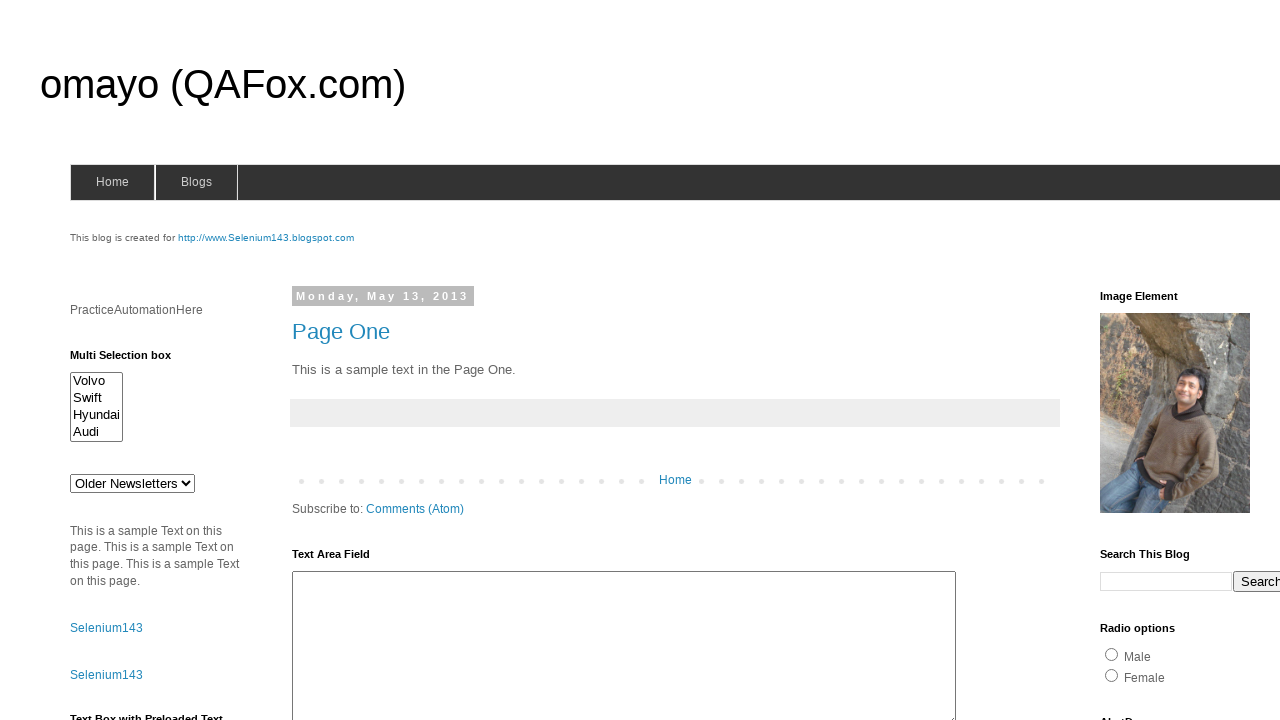

Clicked 'Open a popup window' link and popup opened at (132, 360) on text=Open a popup window
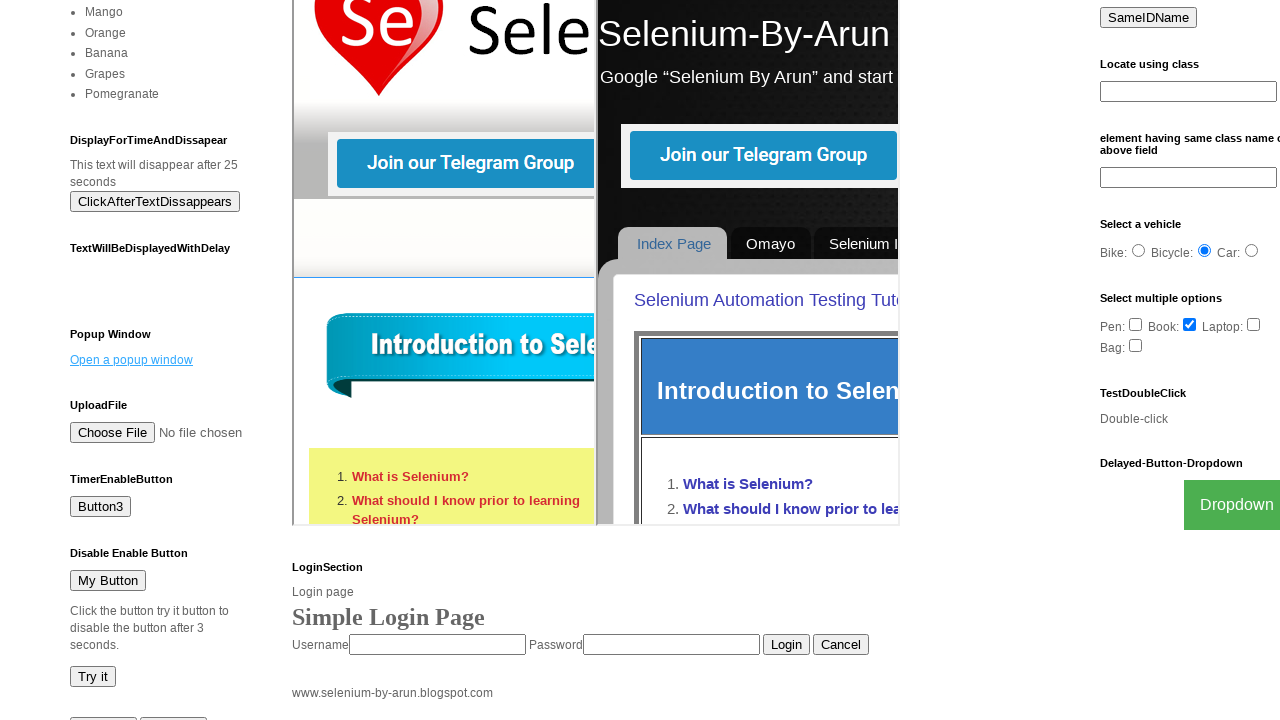

Retrieved new popup page object
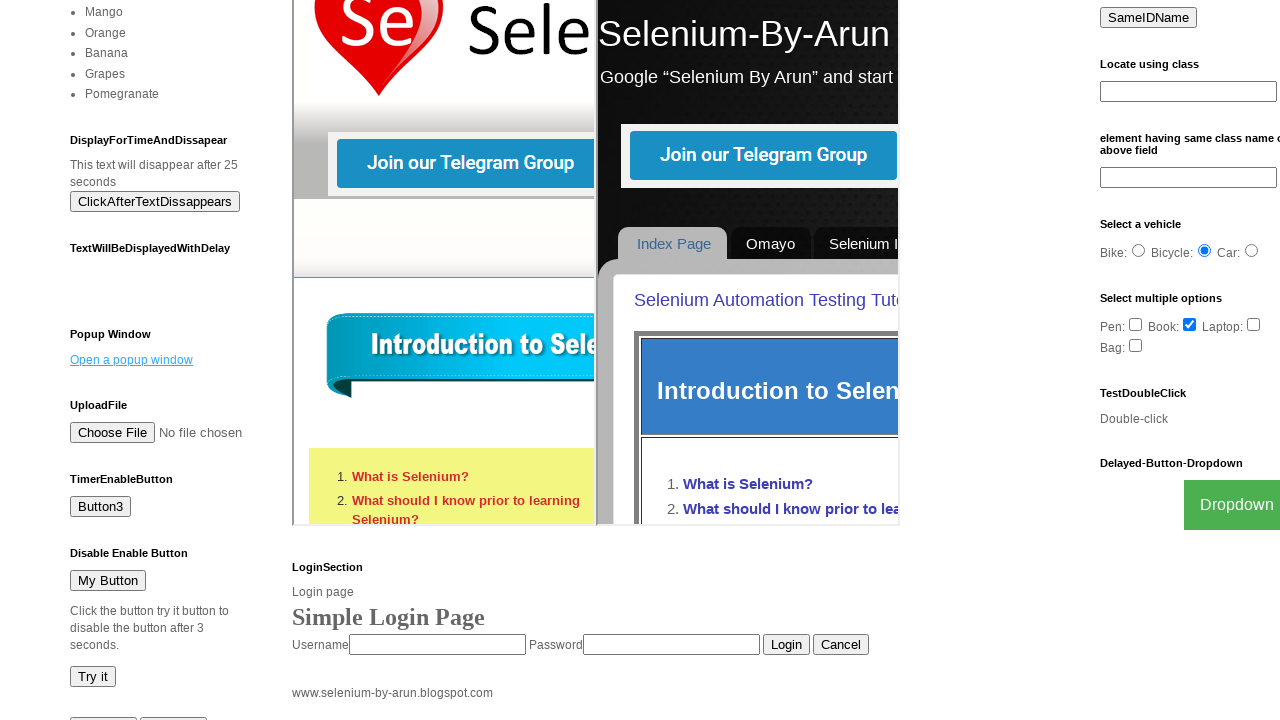

Popup page finished loading
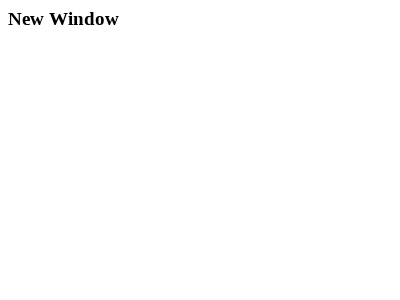

Brought popup window to front
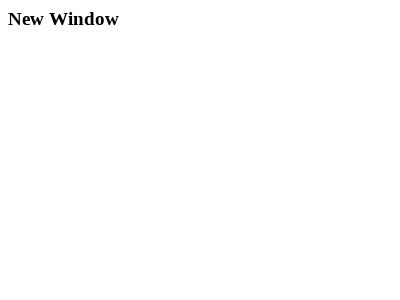

Switched back to parent window
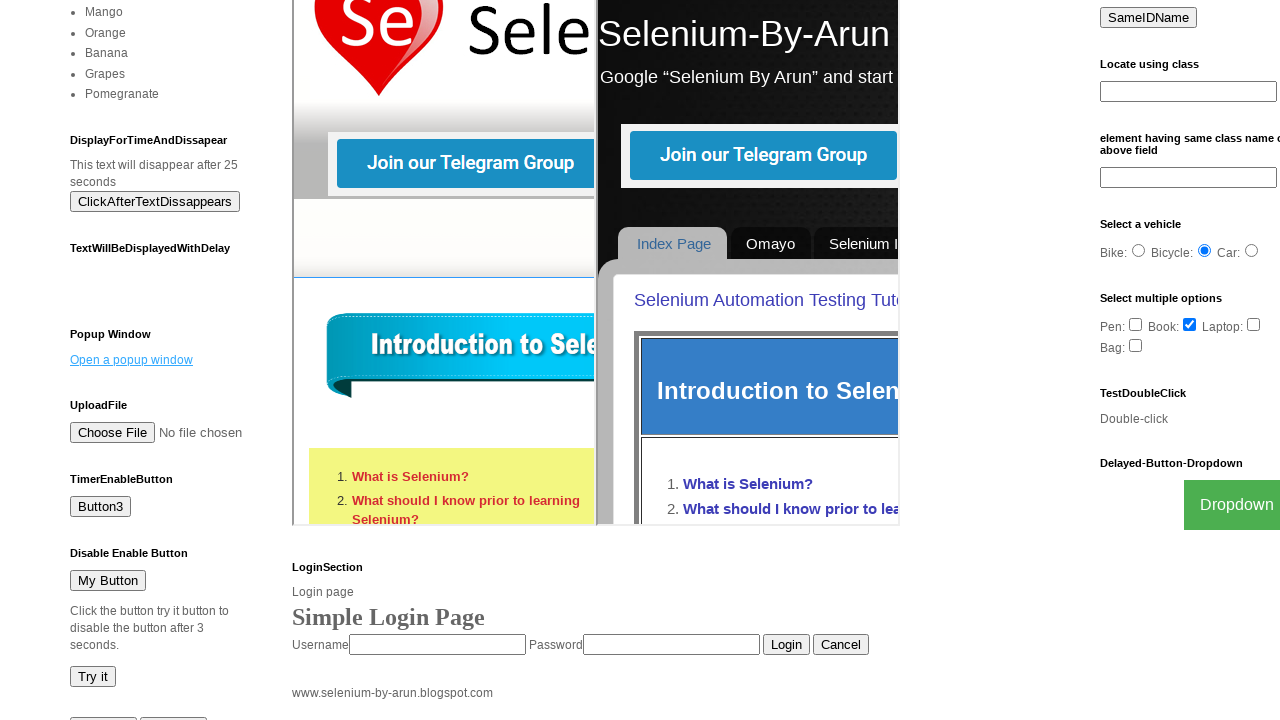

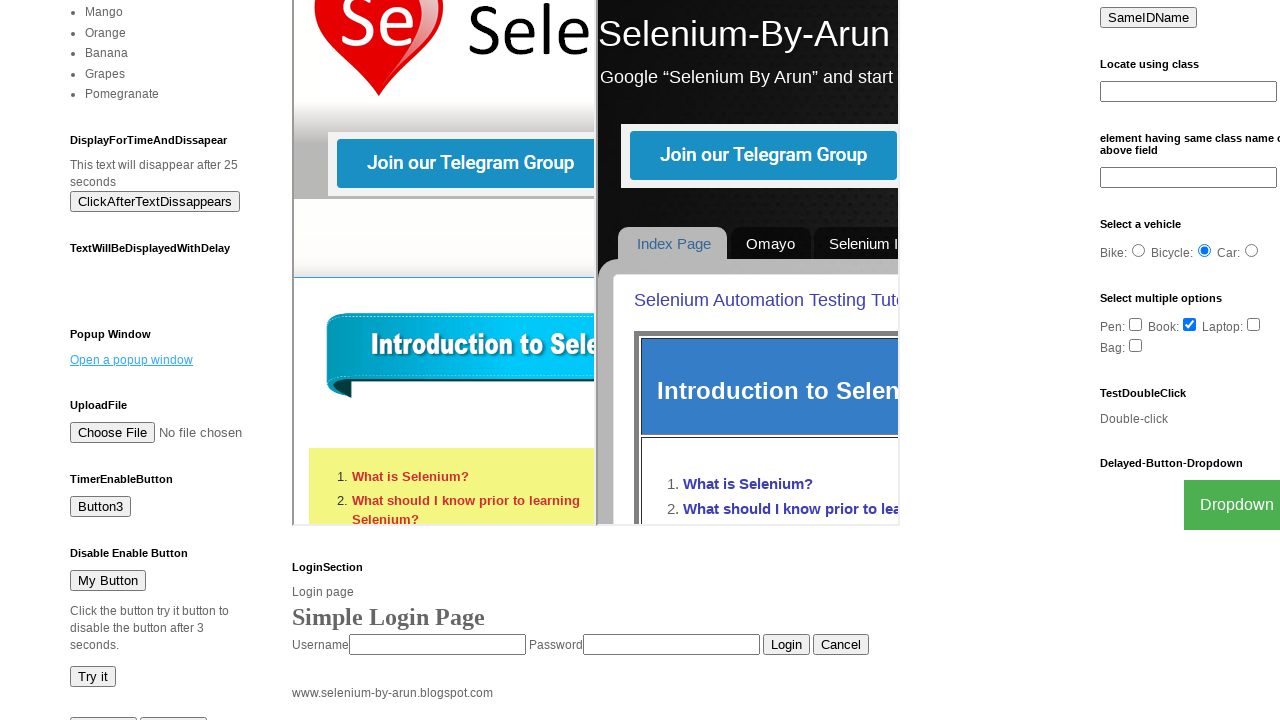